Tests hover functionality by hovering over the second figure and verifying the user name is displayed

Starting URL: https://the-internet.herokuapp.com/hovers

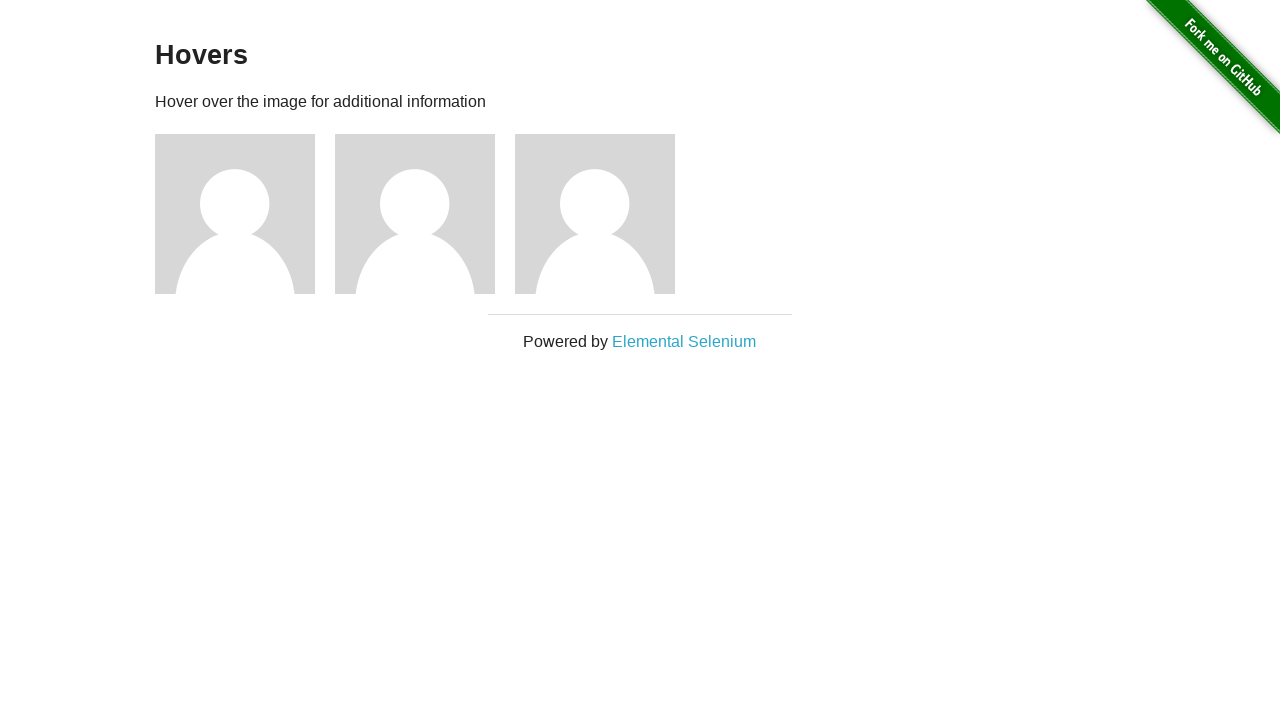

Navigated to hovers test page
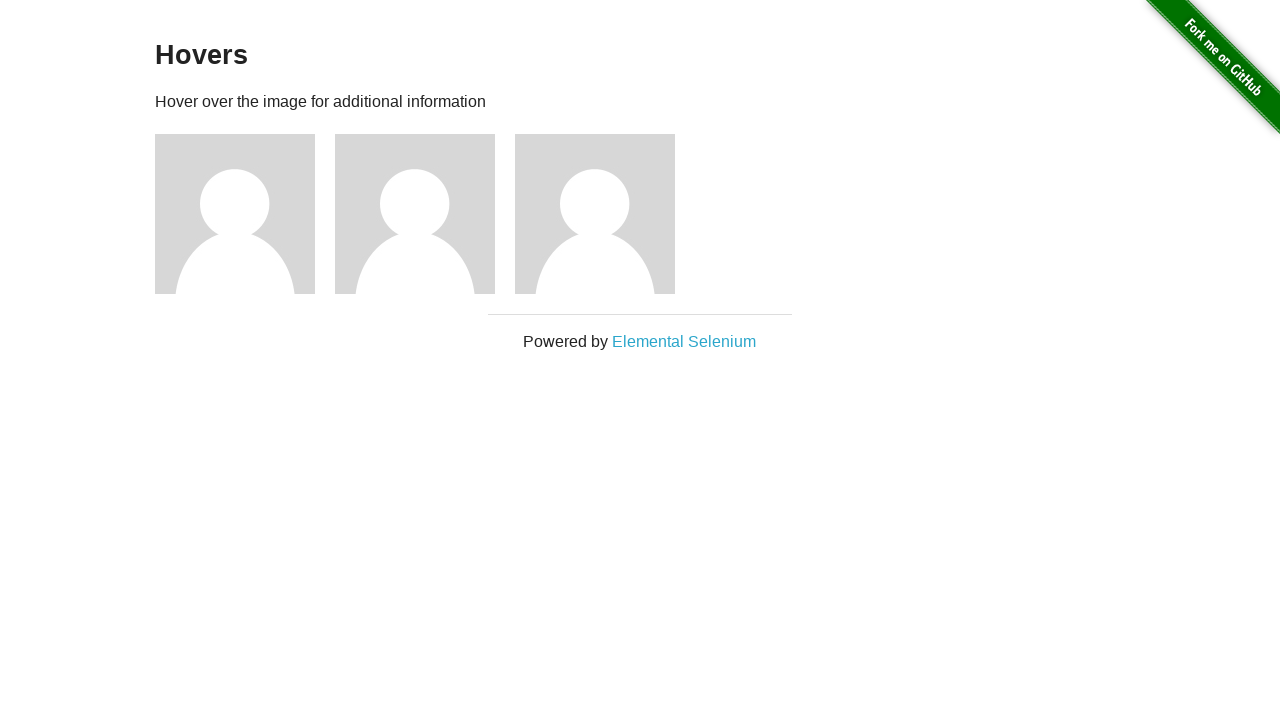

Hovered over the second figure at (425, 214) on .figure:nth-child(4)
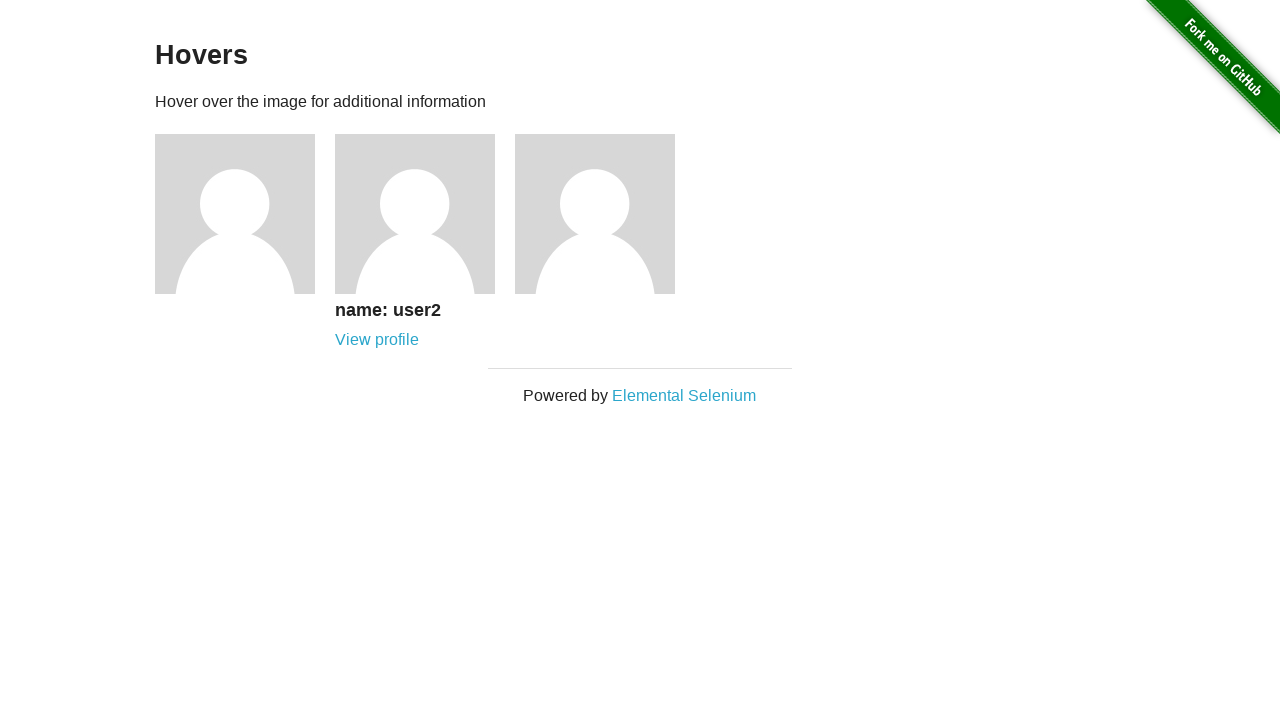

User name displayed after hovering over figure 2
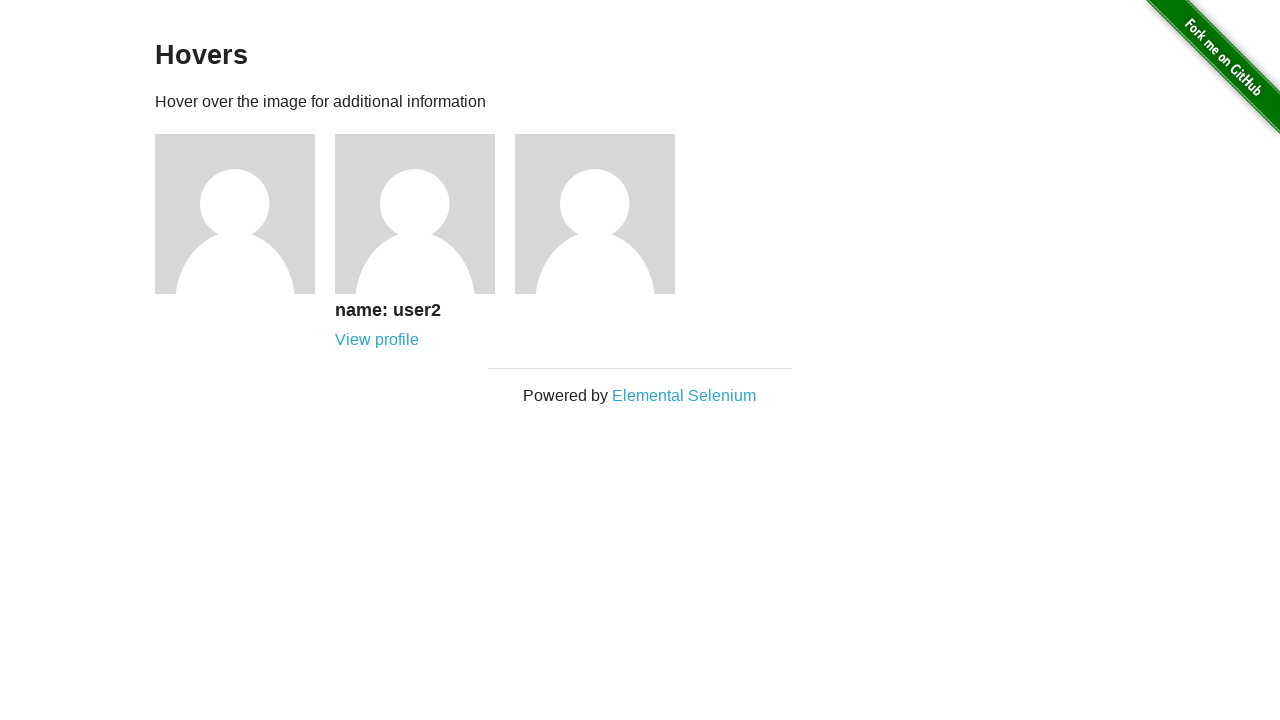

Verified that user name text is visible
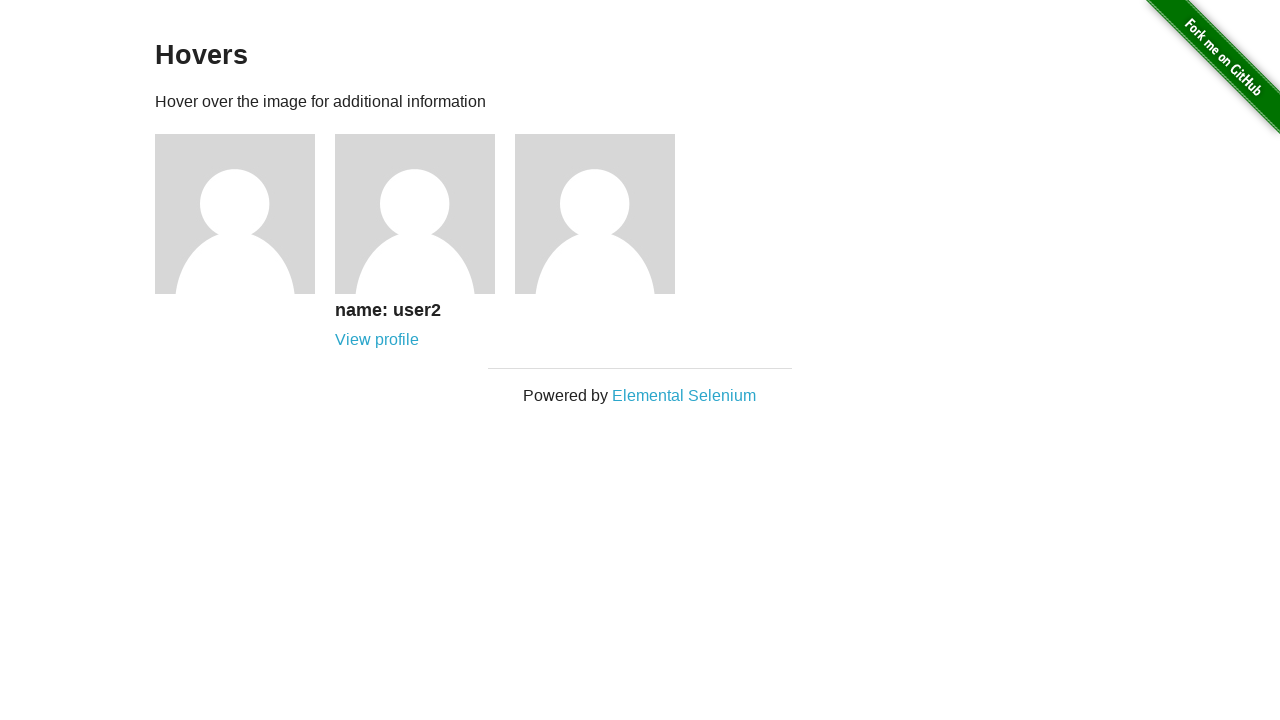

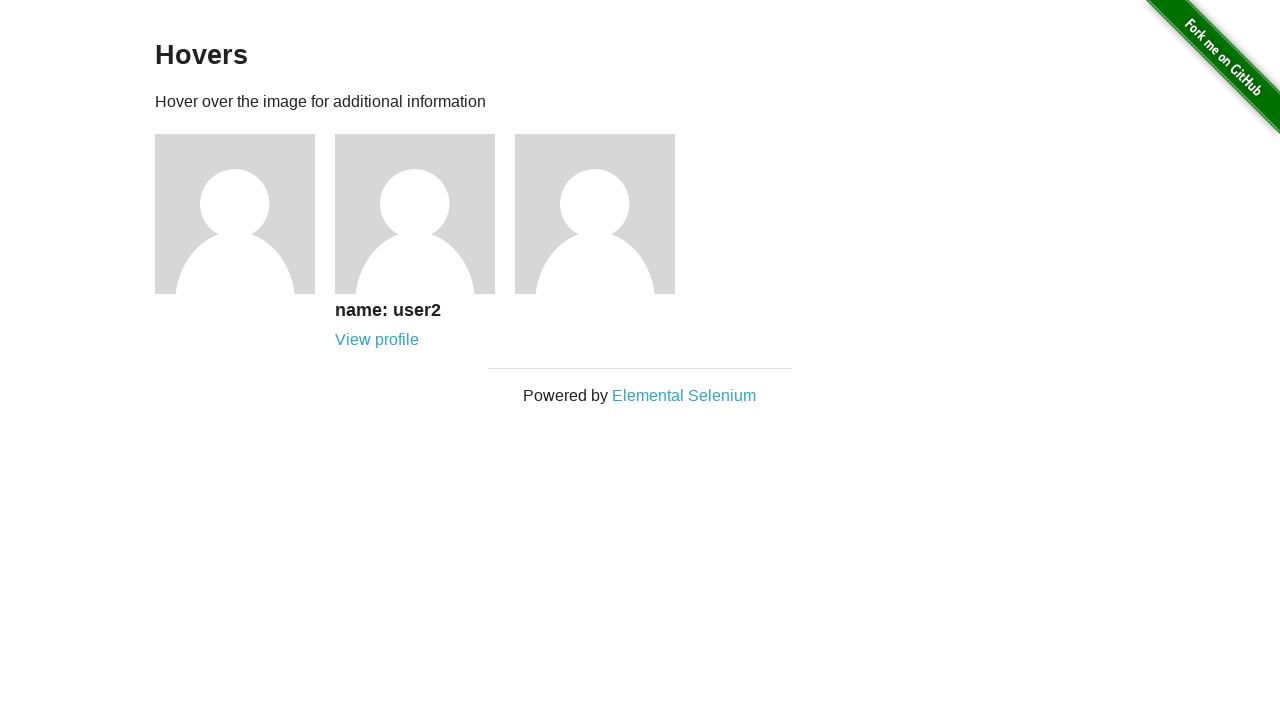